Tests the jQuery UI resizable widget by dragging the resize handle to increase the element's size by 400 pixels in both width and height

Starting URL: https://jqueryui.com/resources/demos/resizable/default.html

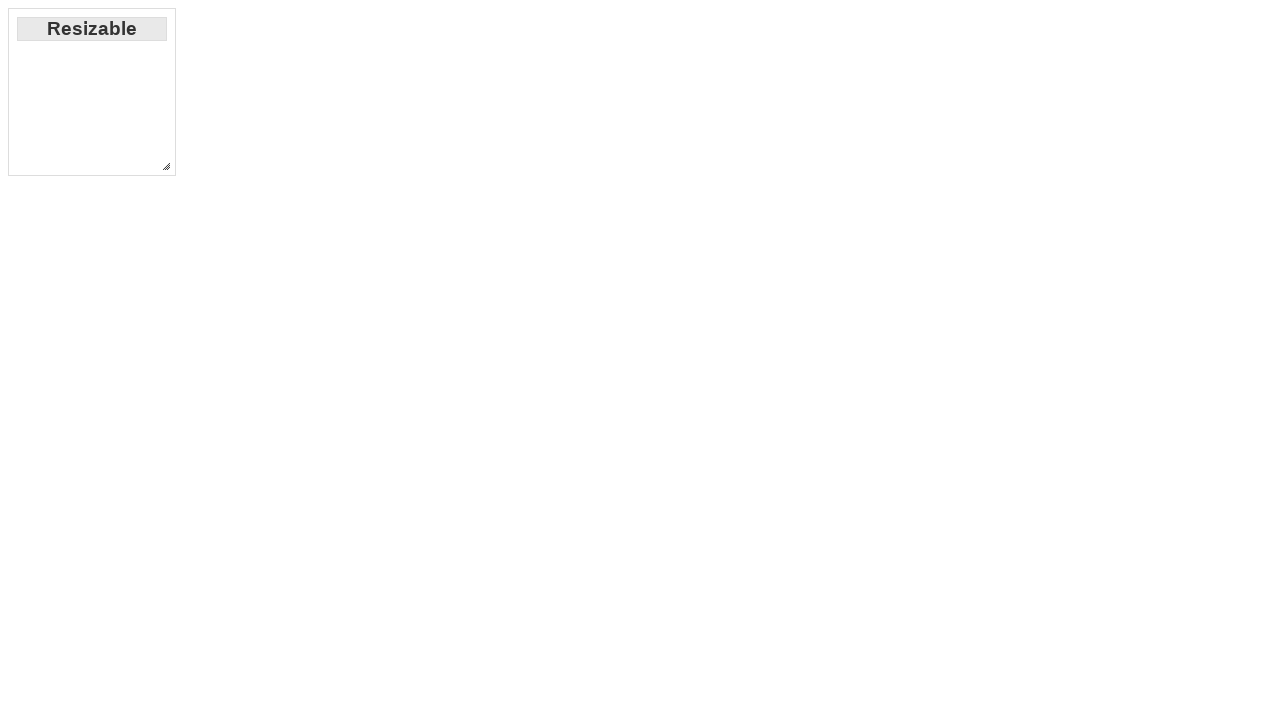

Located the resize handle element at bottom-right corner
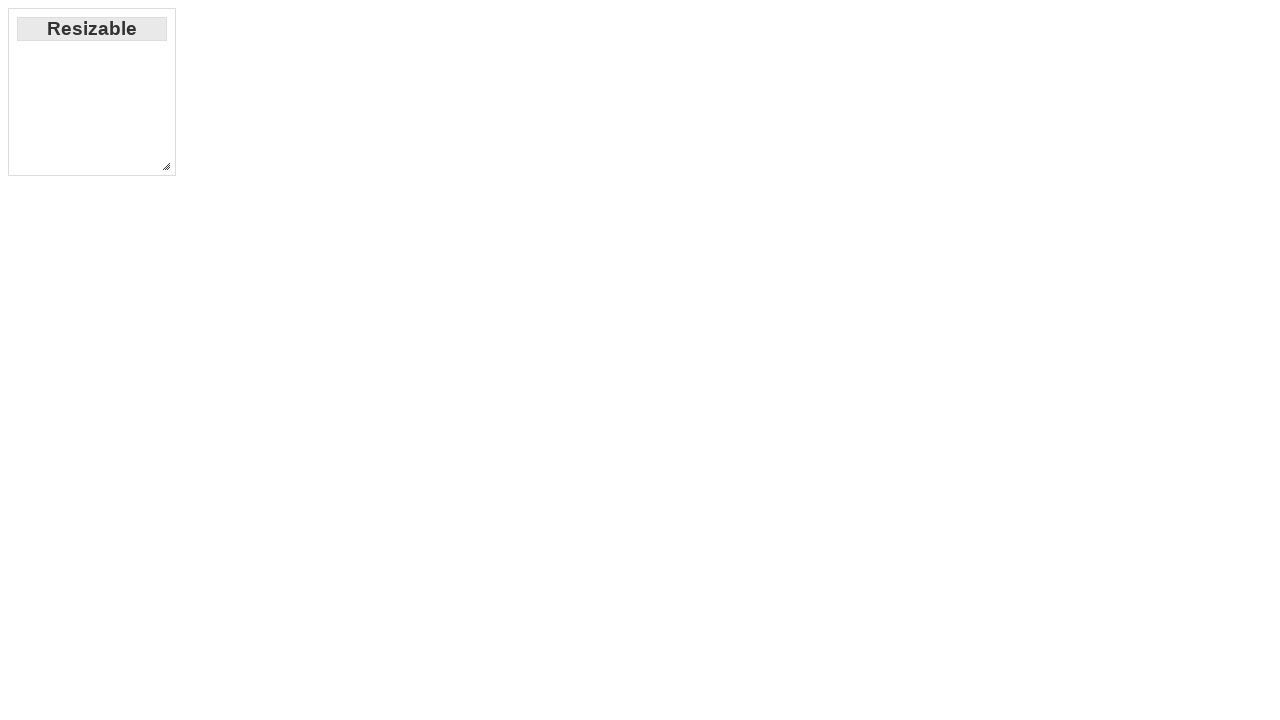

Retrieved bounding box coordinates of the resize handle
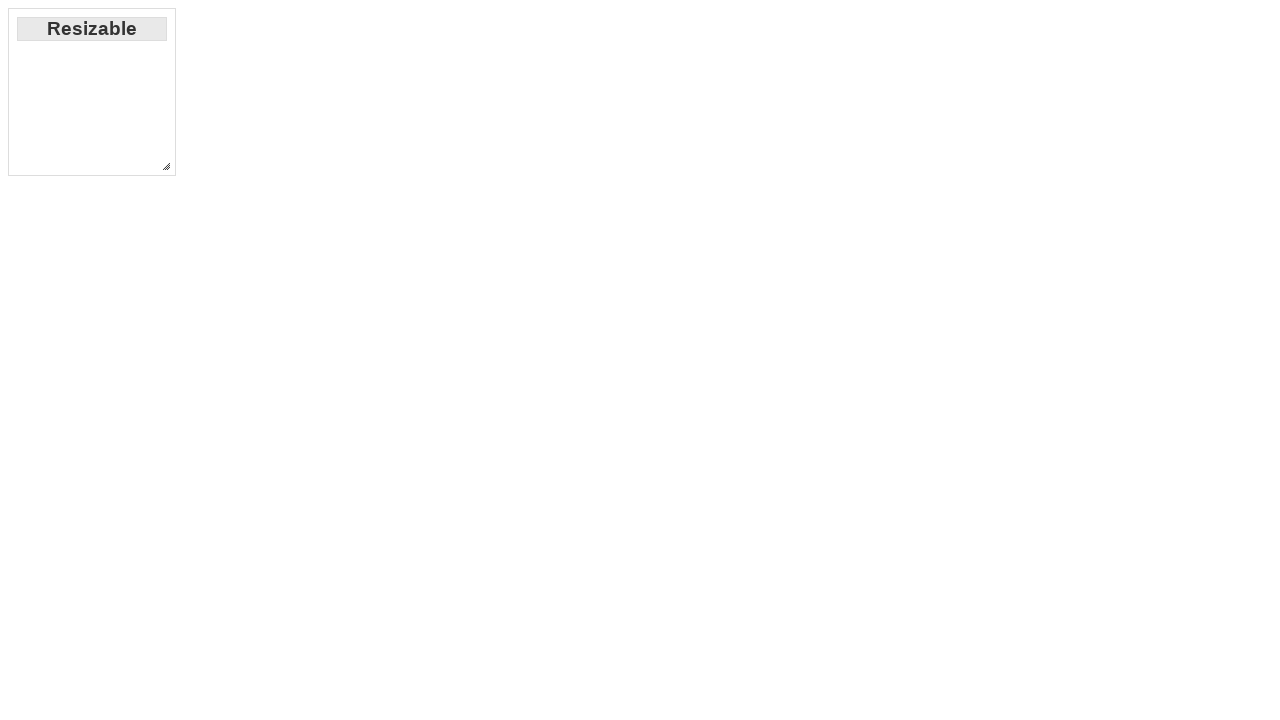

Moved mouse to center of resize handle at (166, 166)
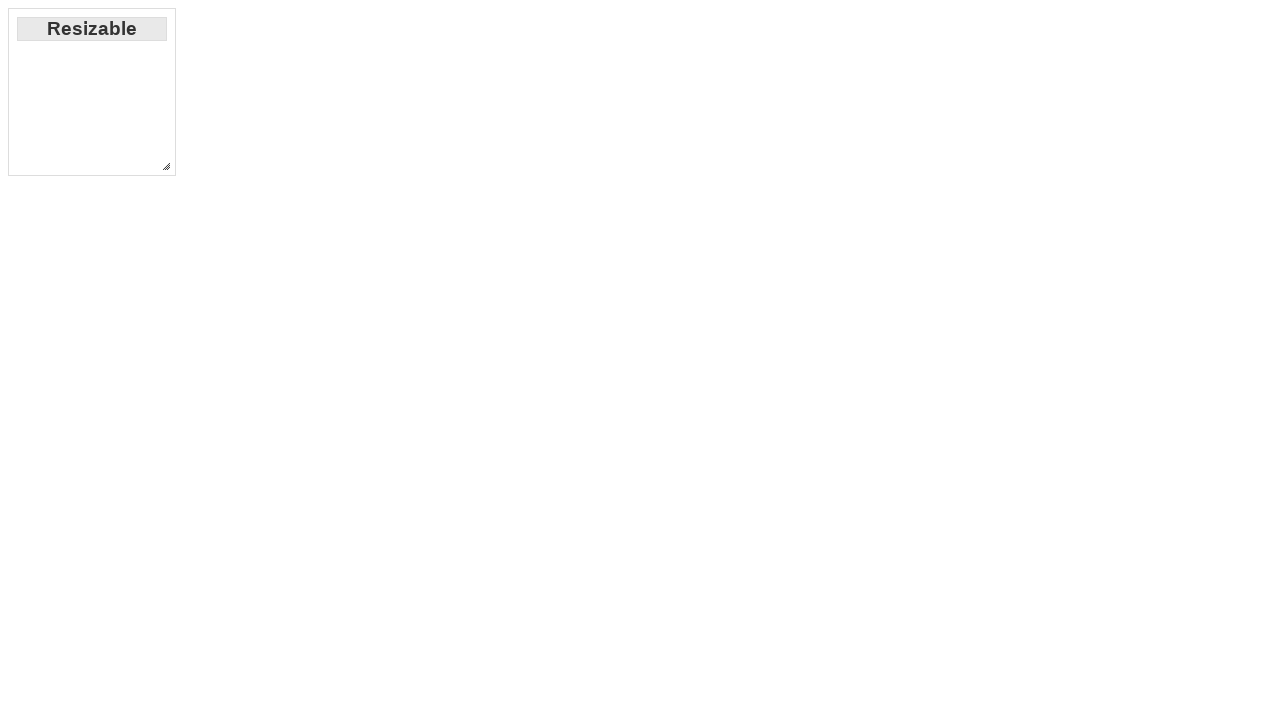

Pressed down mouse button on resize handle at (166, 166)
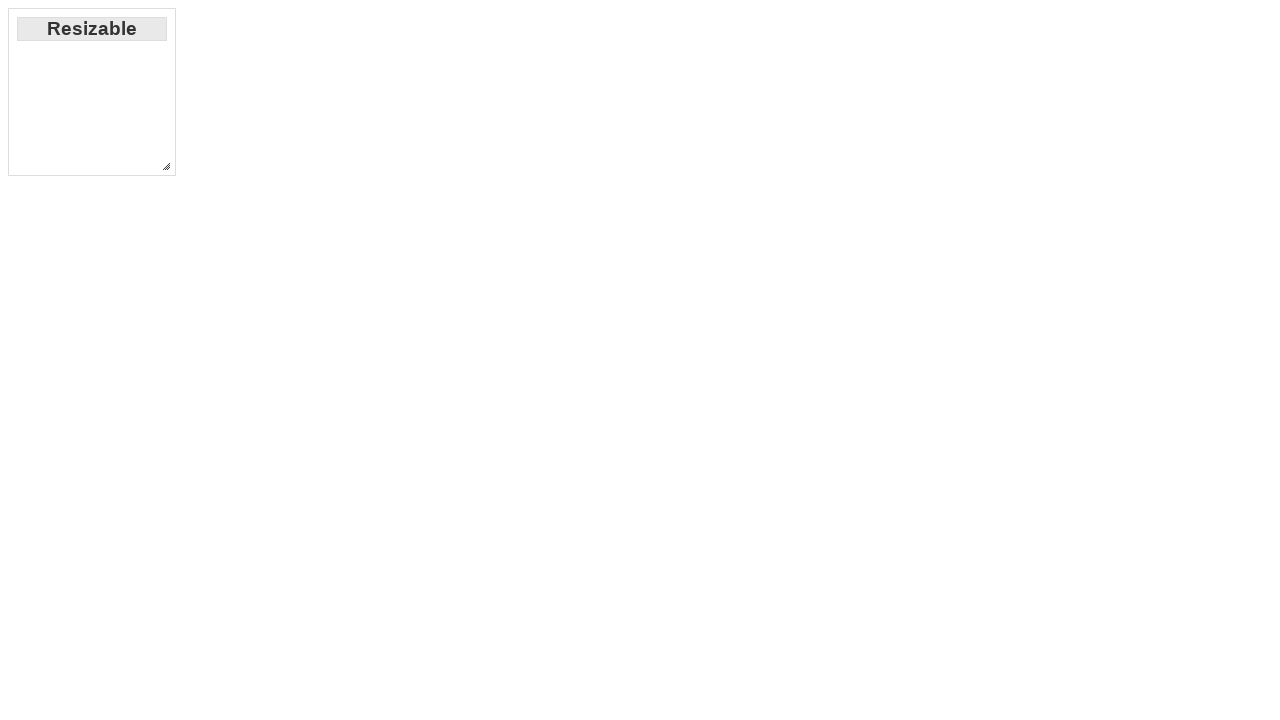

Dragged resize handle 400 pixels right and 400 pixels down at (566, 566)
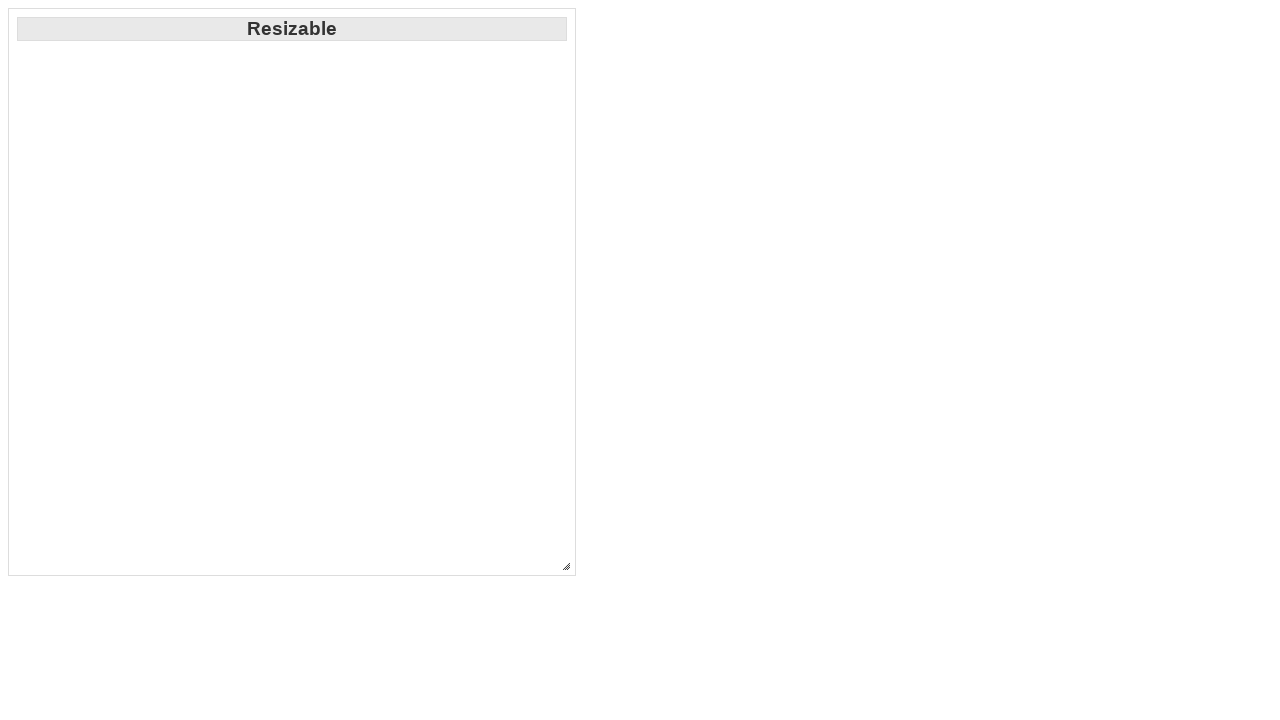

Released mouse button to complete resize operation at (566, 566)
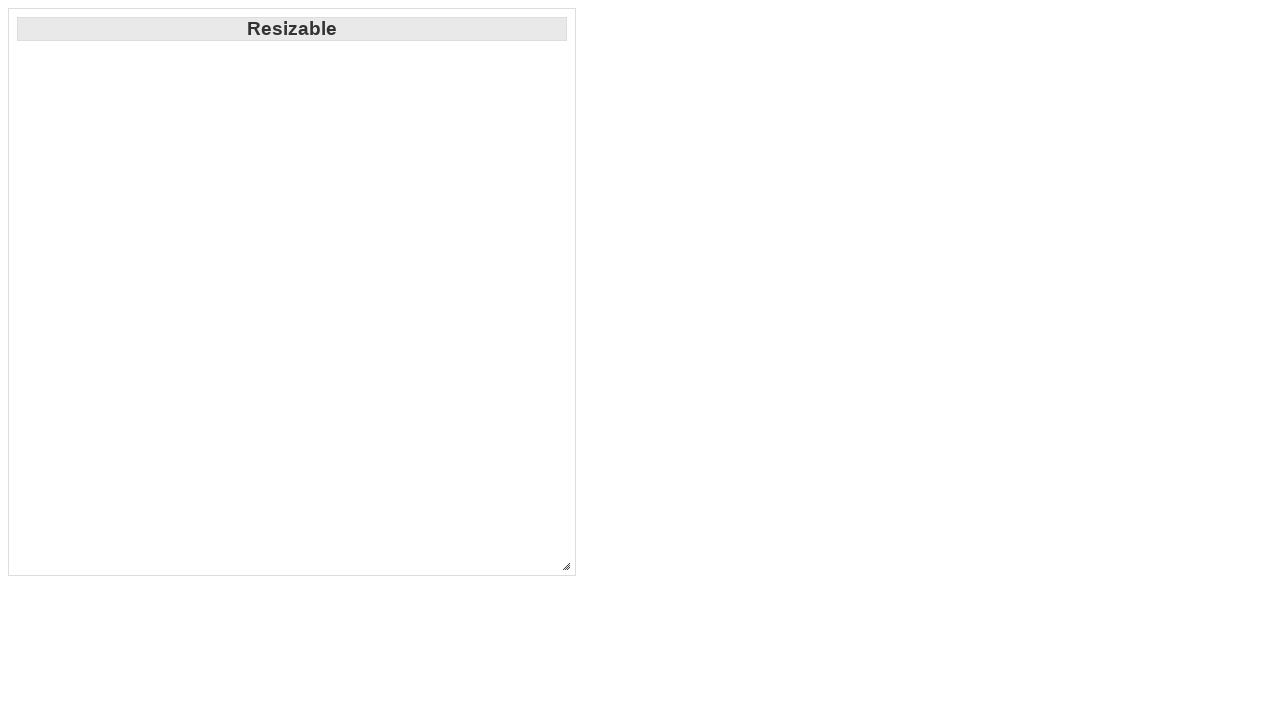

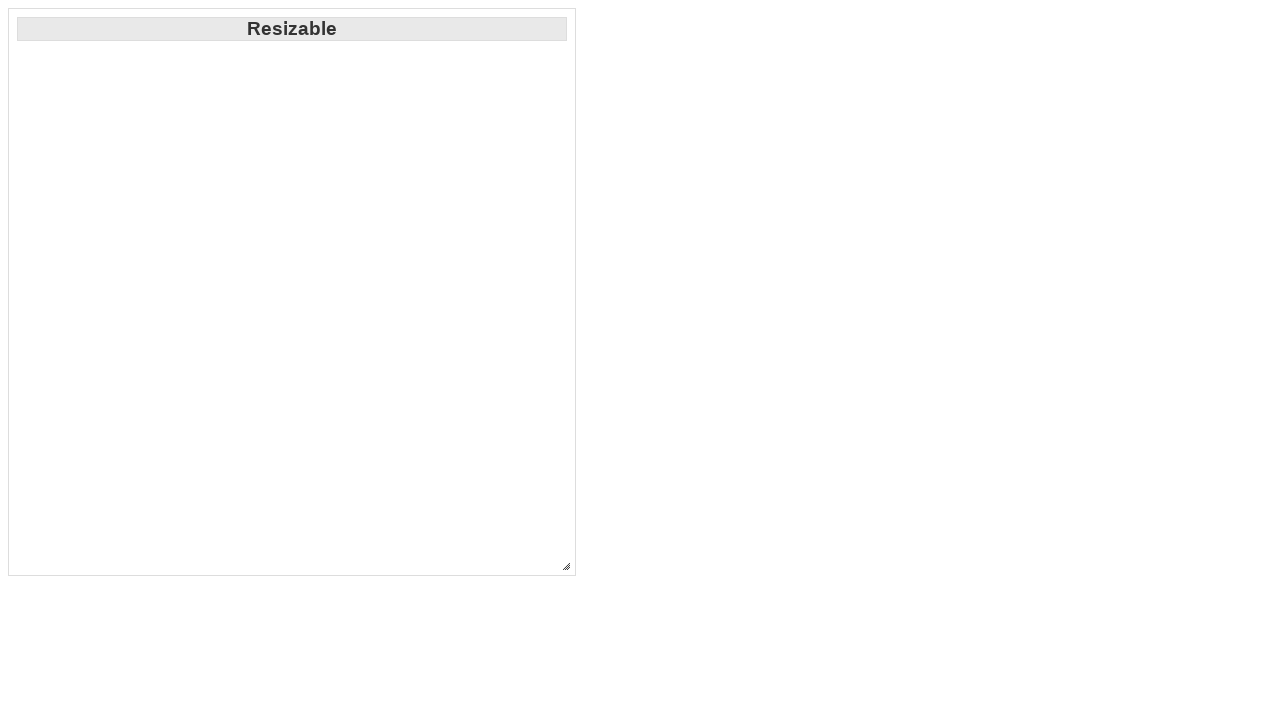